Navigates to Edureka courses page, clicks on Courses link, and performs keyboard navigation using arrow and tab keys

Starting URL: https://www.edureka.co/all-courses

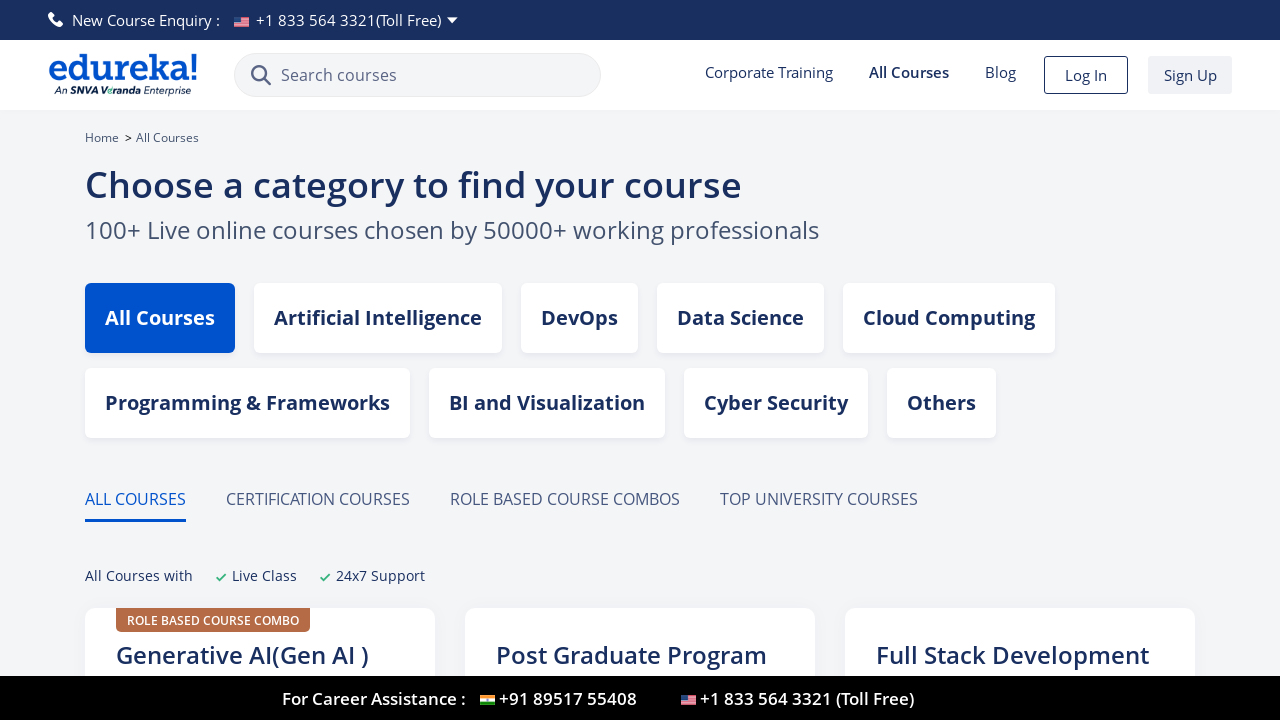

Clicked on Courses link at (418, 75) on text=Courses
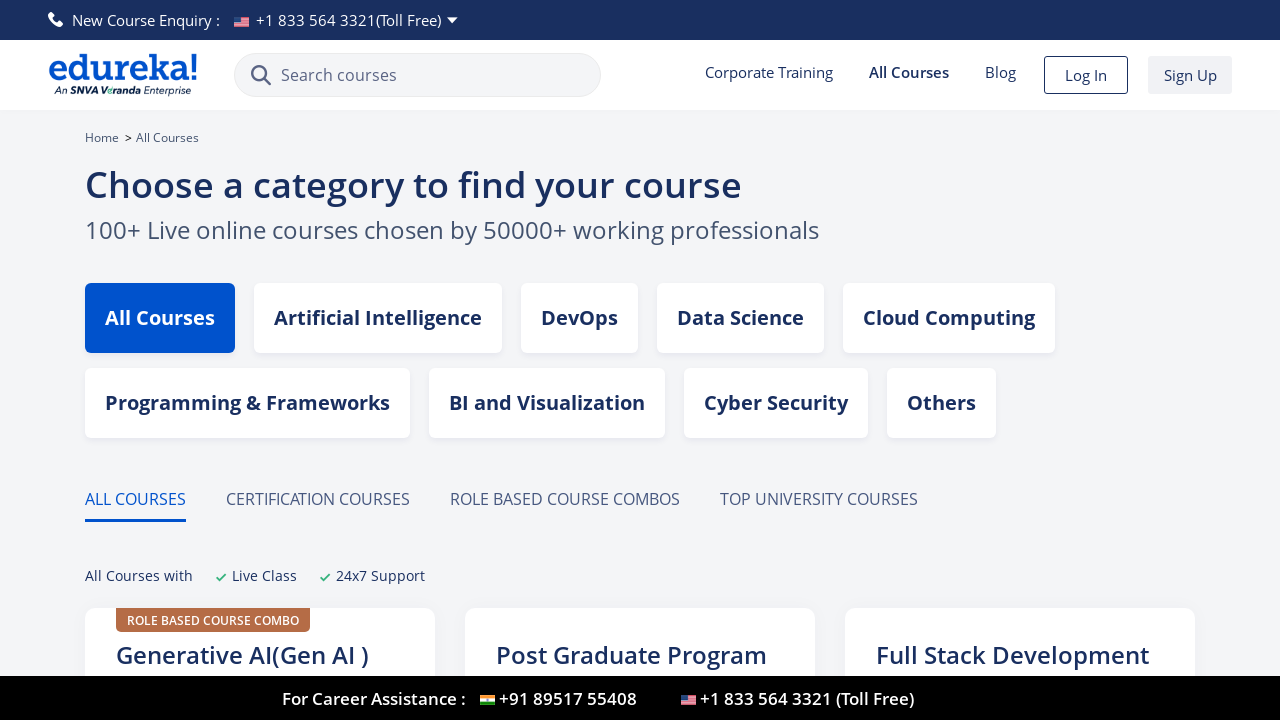

Waited 2 seconds for page to load
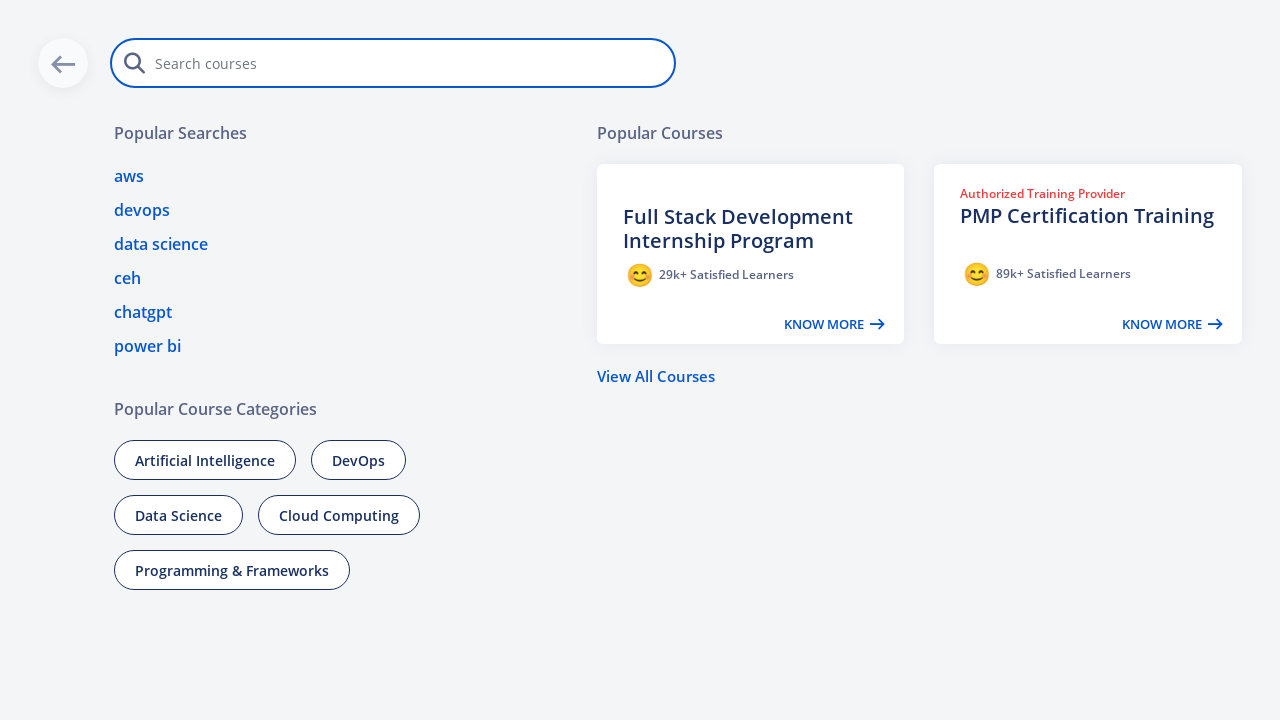

Pressed ArrowDown key for navigation
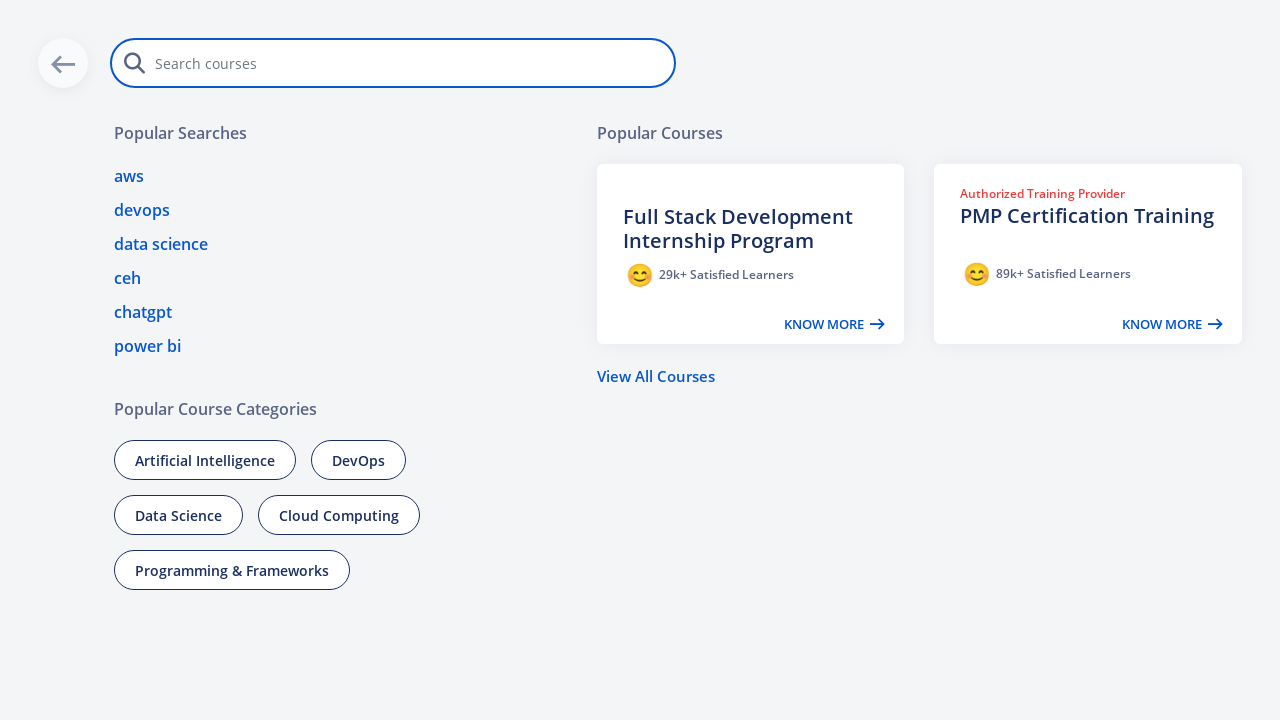

Waited 4 seconds before pressing Tab
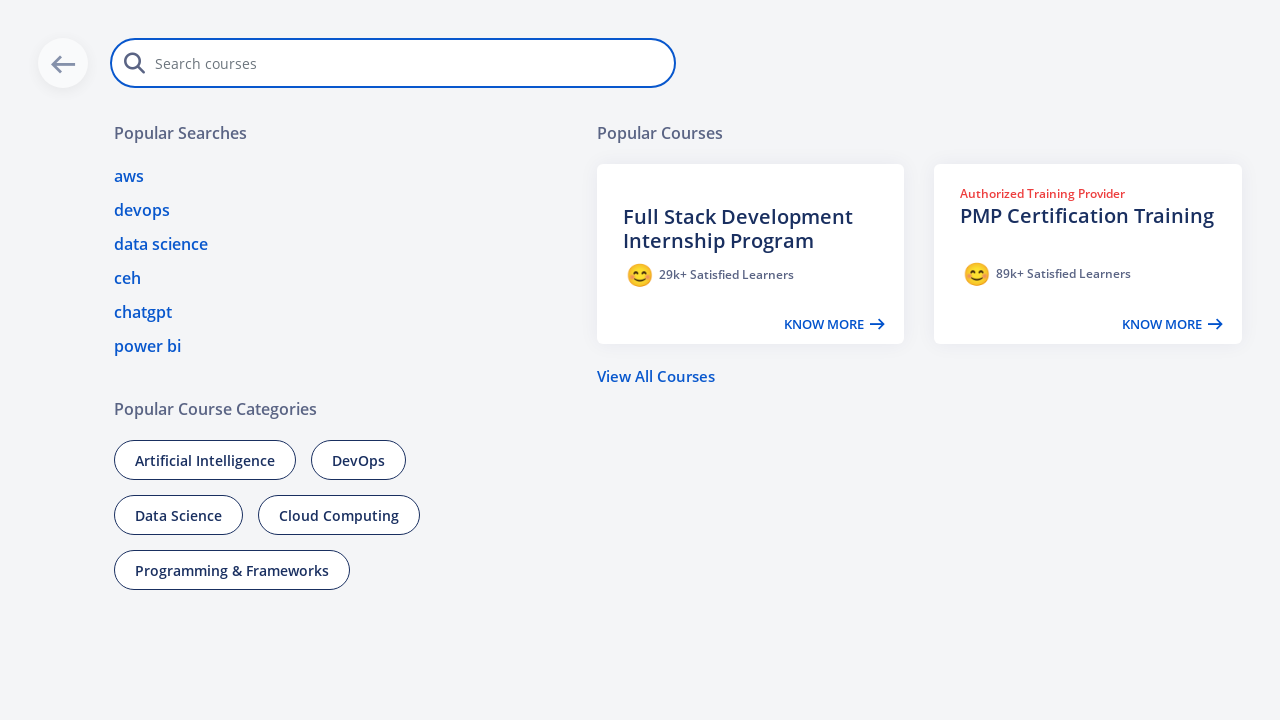

Pressed Tab key for keyboard navigation
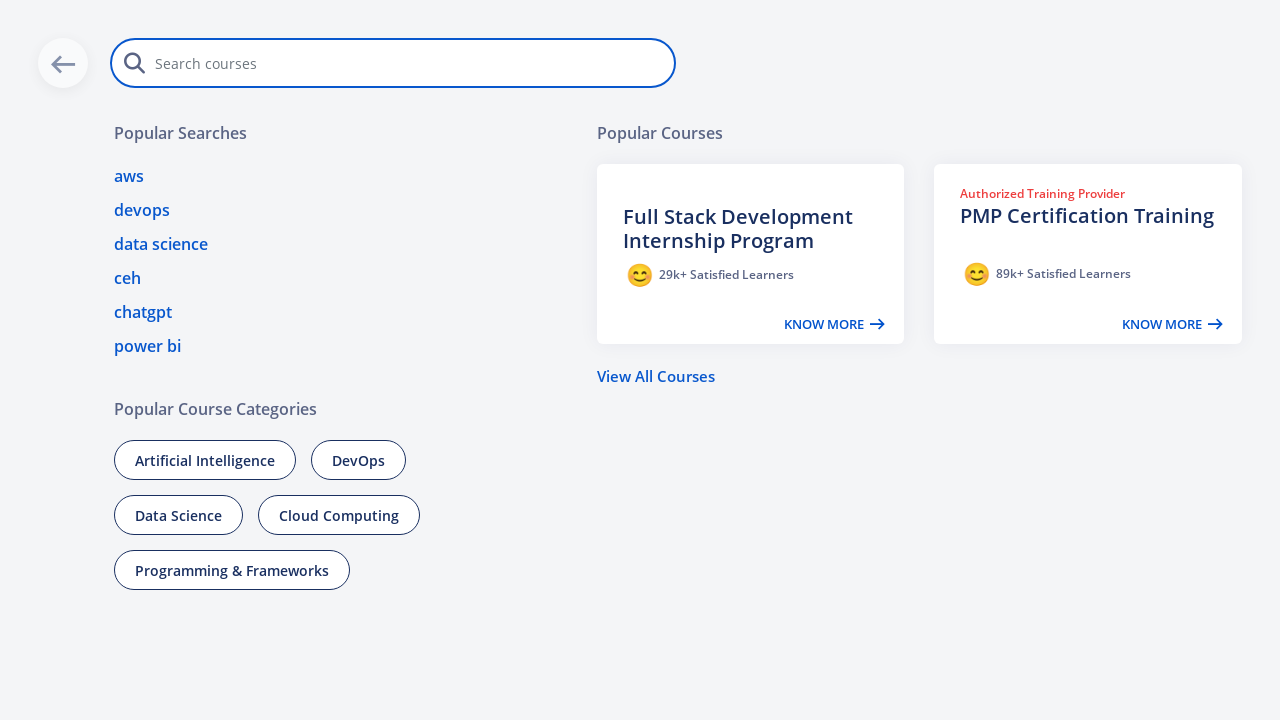

Waited 2 seconds before pressing Tab again
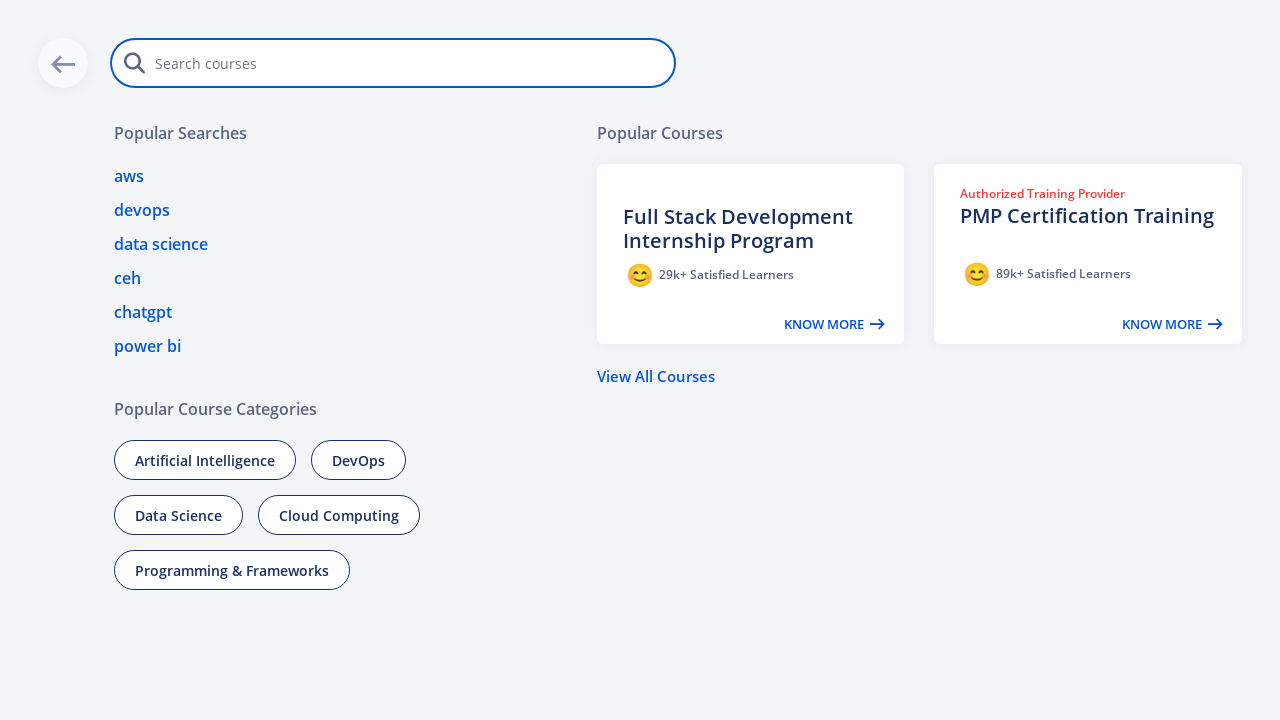

Pressed Tab key again for continued keyboard navigation
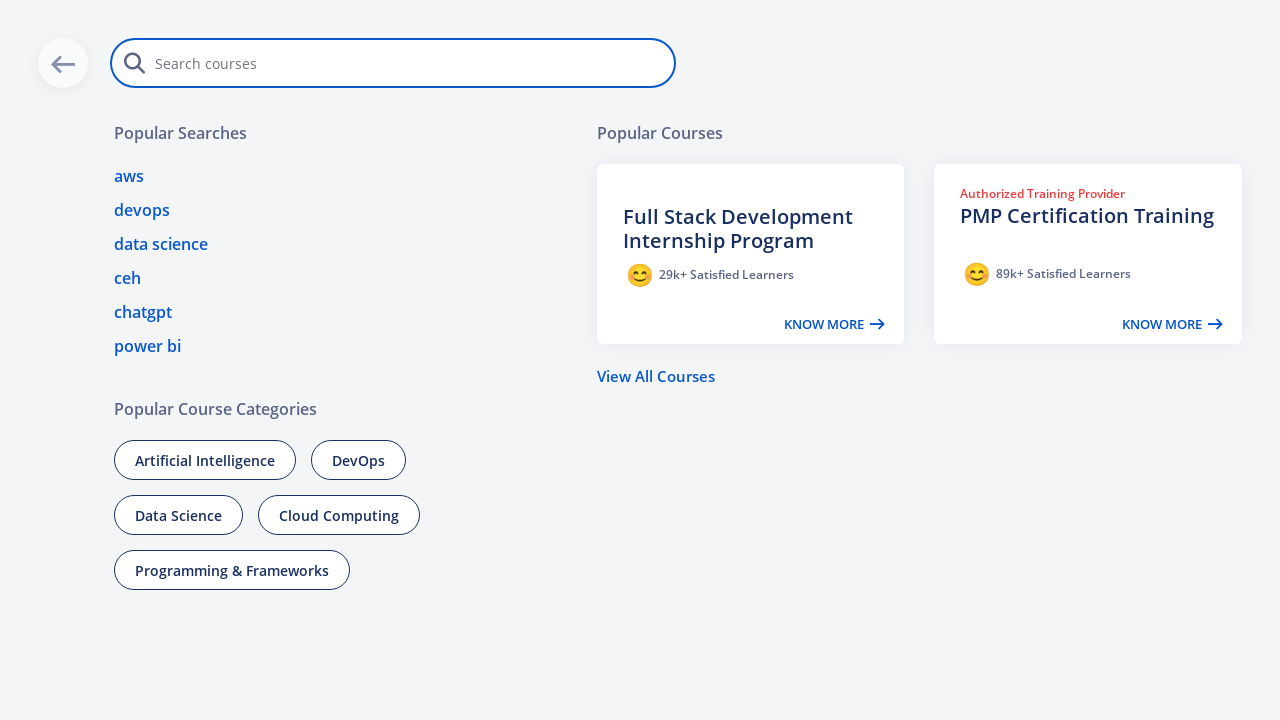

Waited 2 seconds for final action to complete
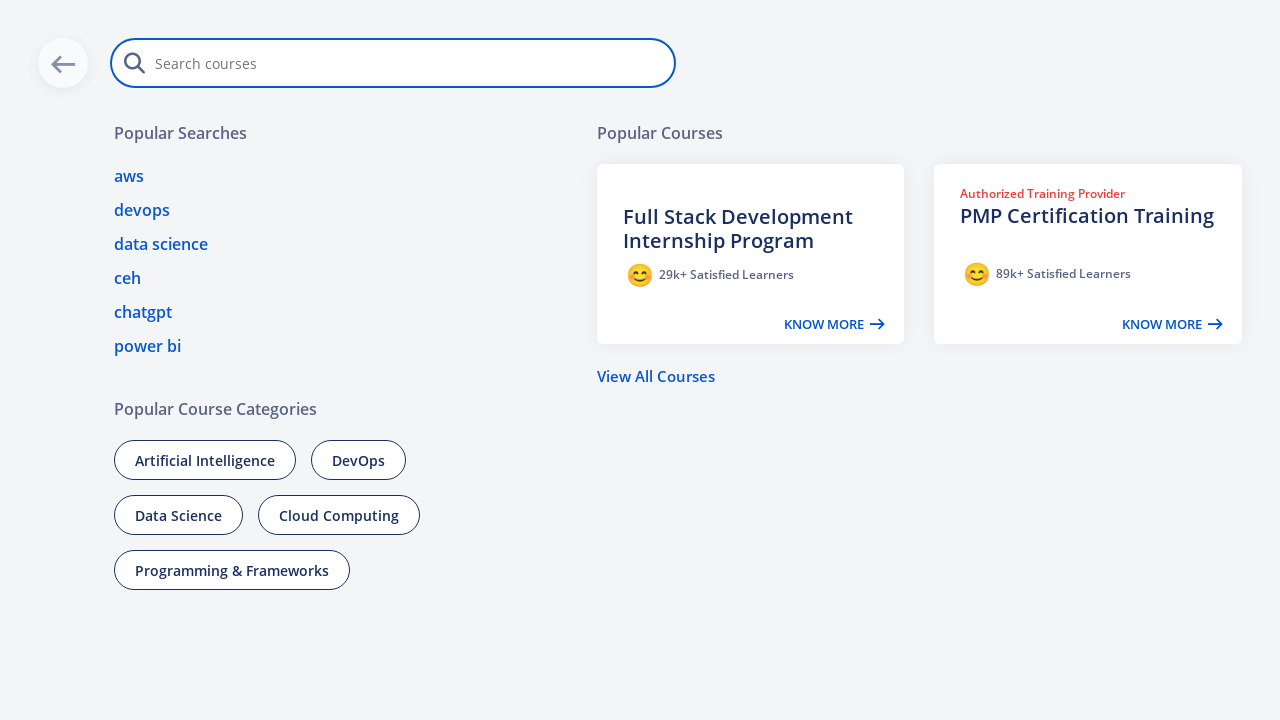

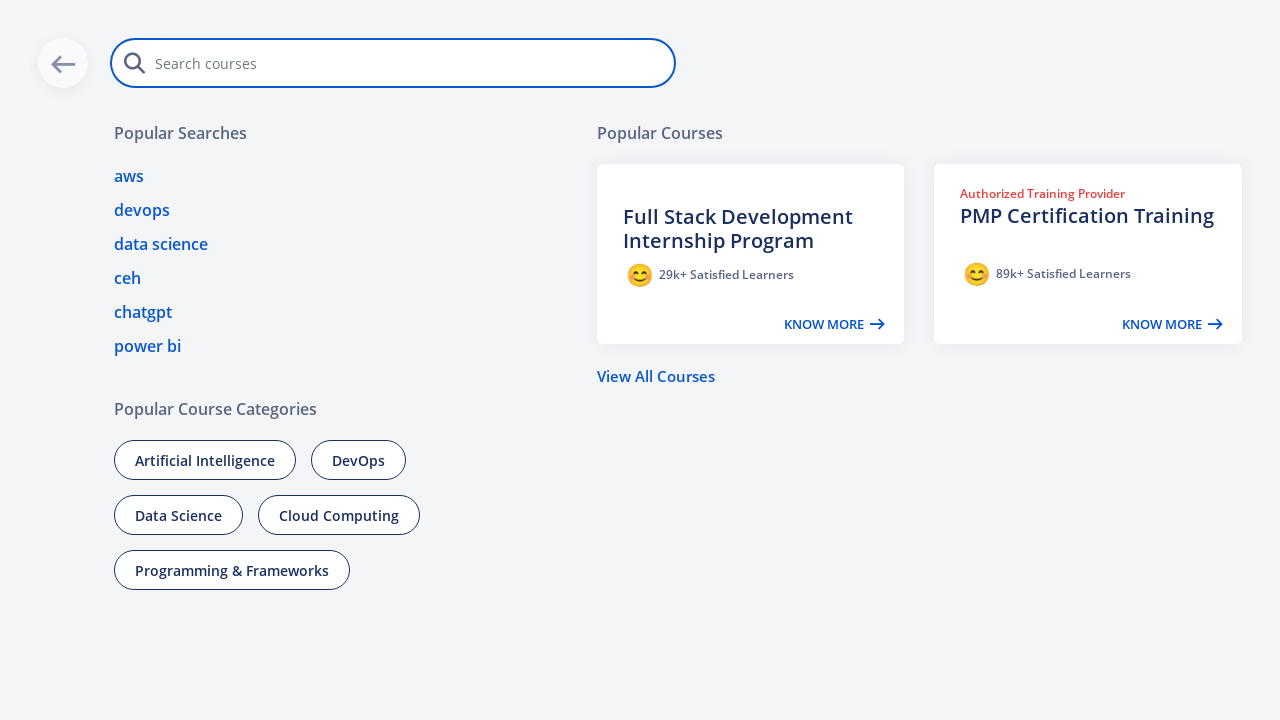